Tests the browser windows functionality on demoqa.com by clicking the message window button to open a new browser window, demonstrating window handling capabilities.

Starting URL: http://demoqa.com/browser-windows

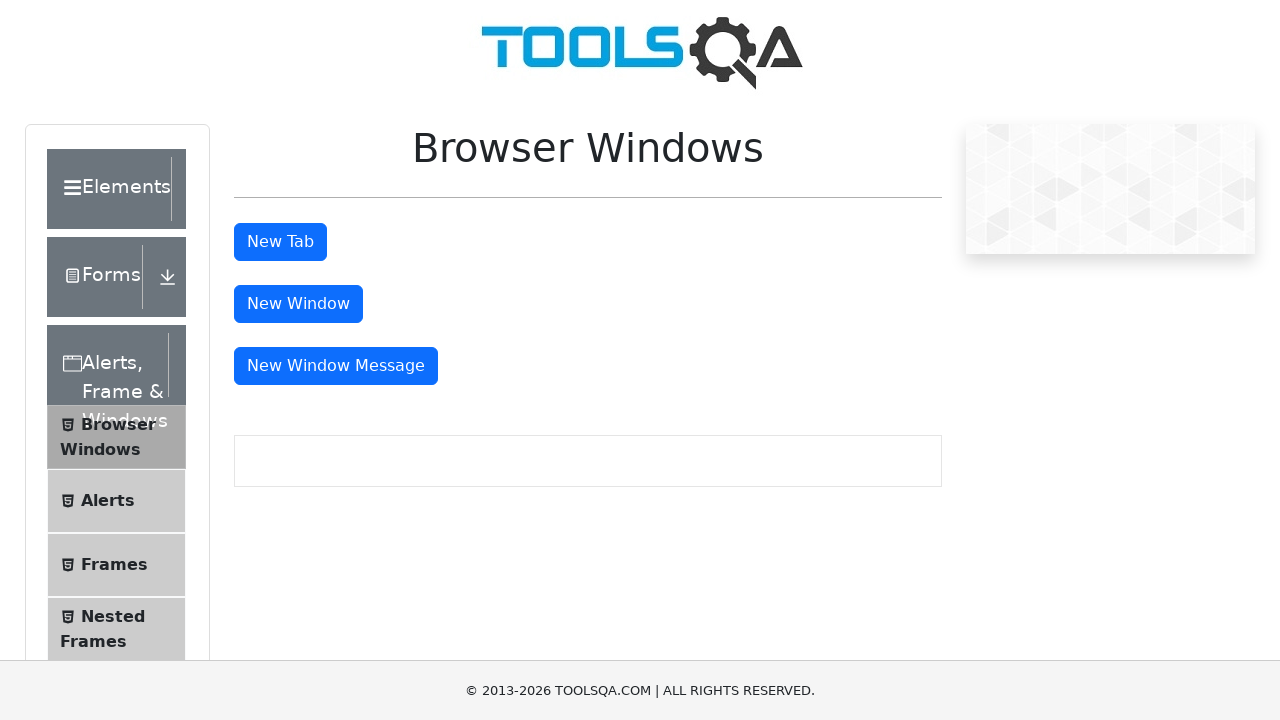

Clicked the message window button to open a new browser window at (336, 366) on #messageWindowButton
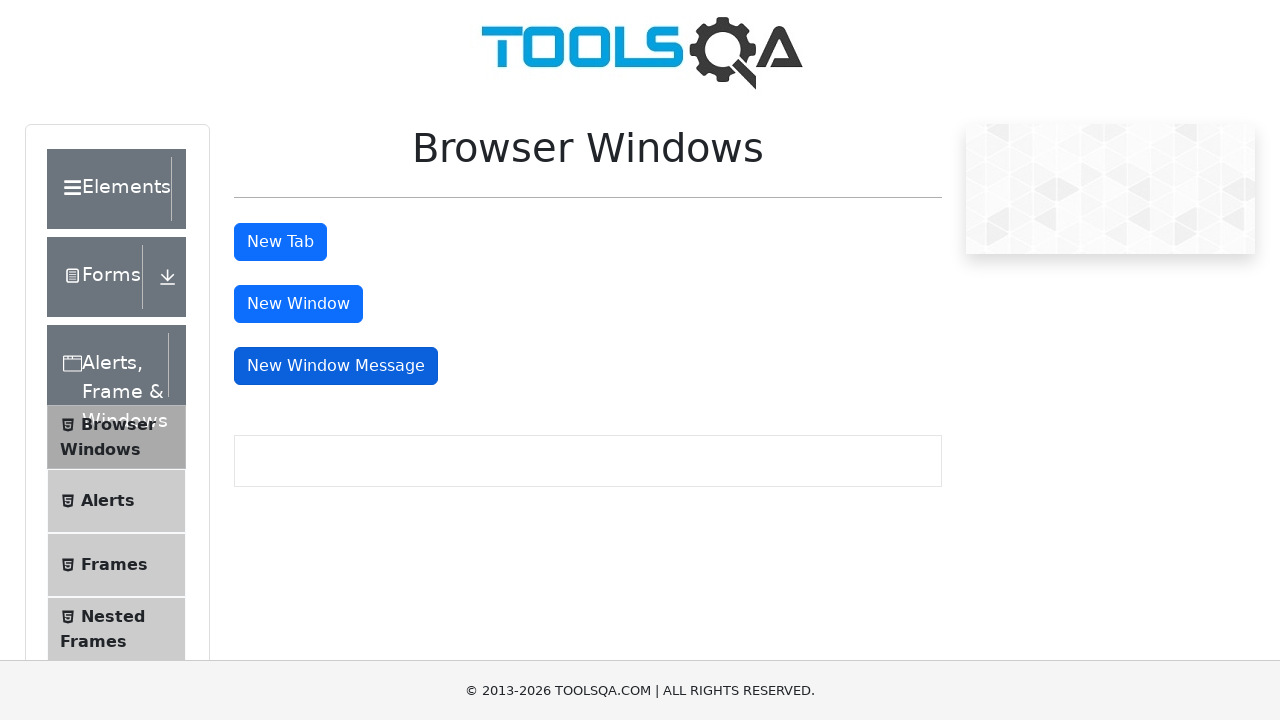

Waited 1 second for the new window to open
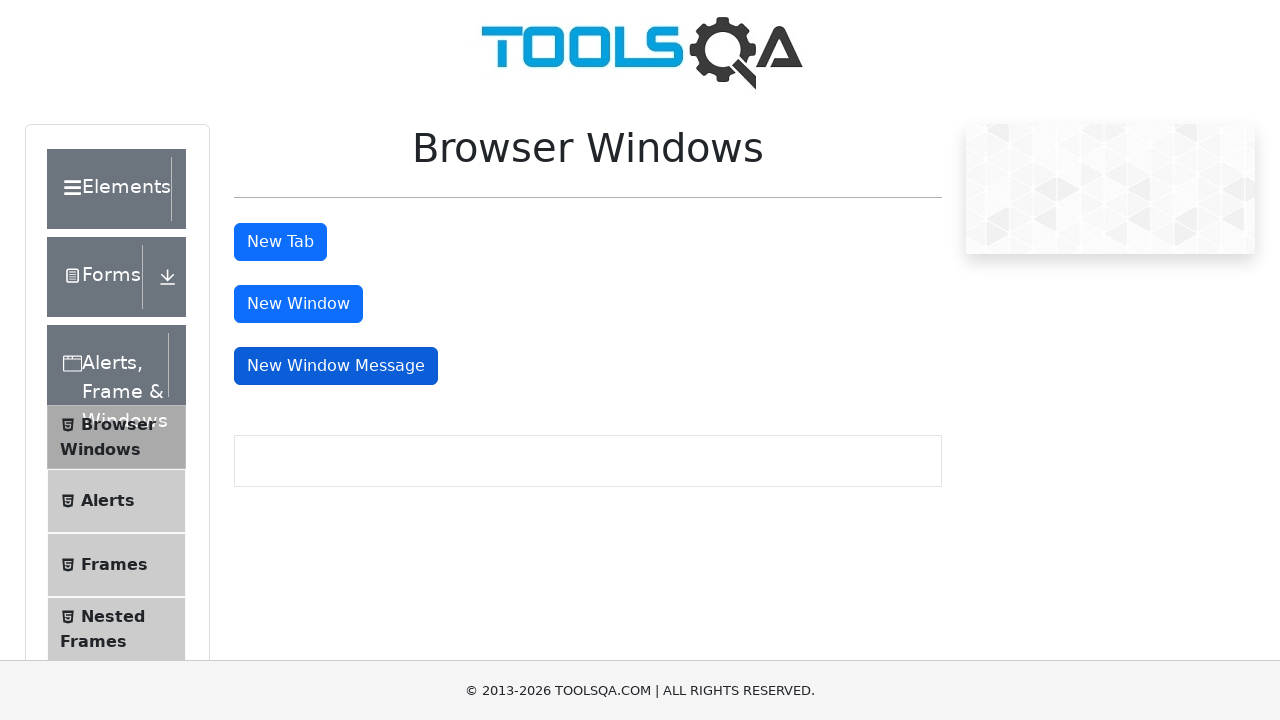

Retrieved all pages in the browser context
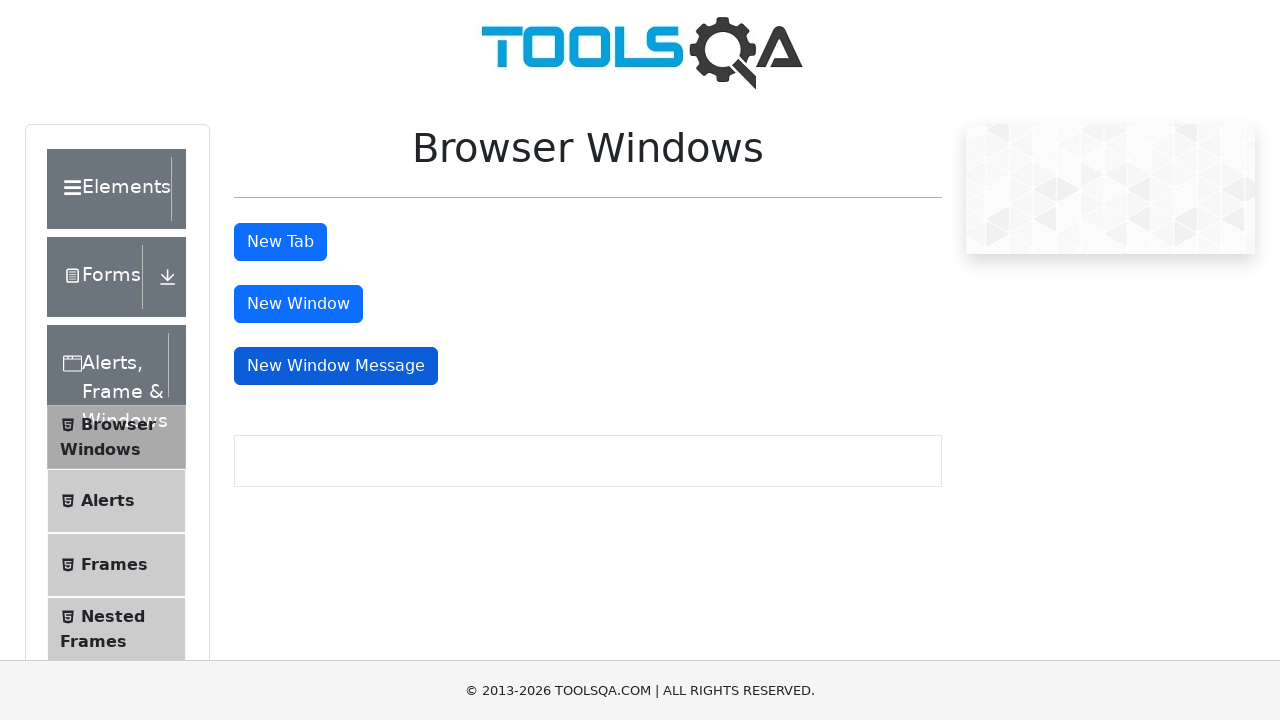

New window detected - switched to the newly opened page
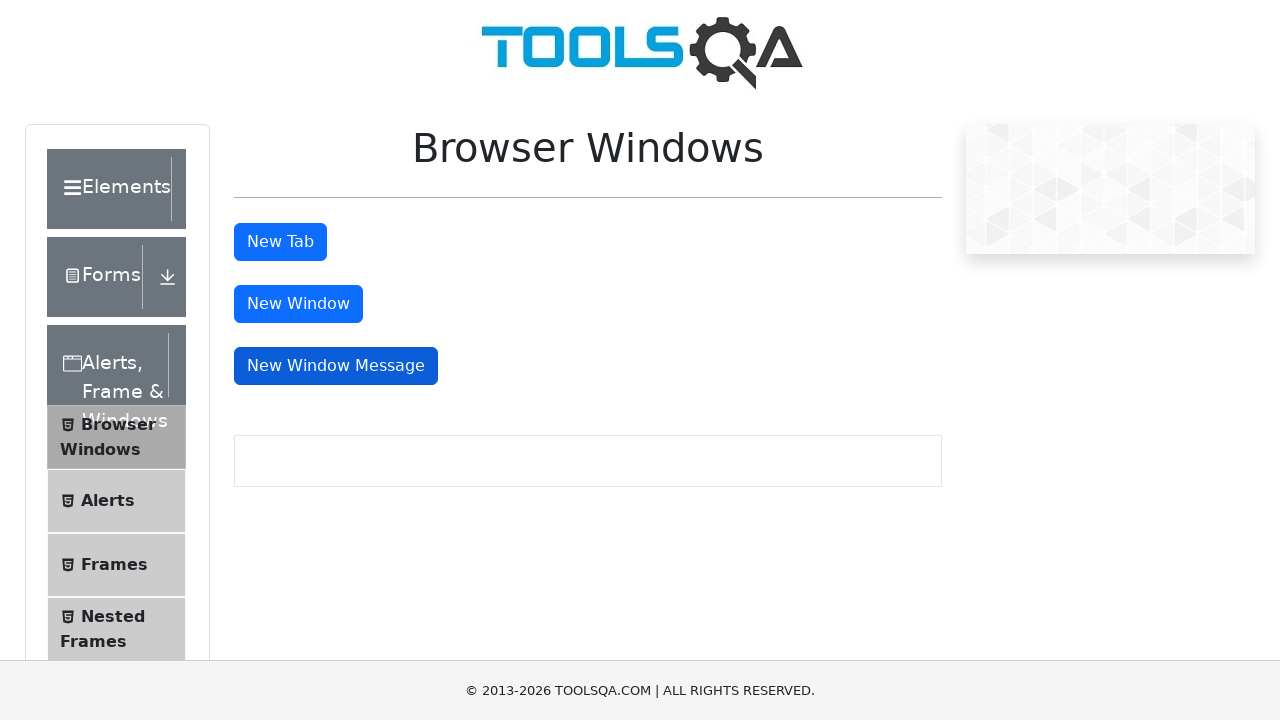

New window fully loaded (domcontentloaded state reached)
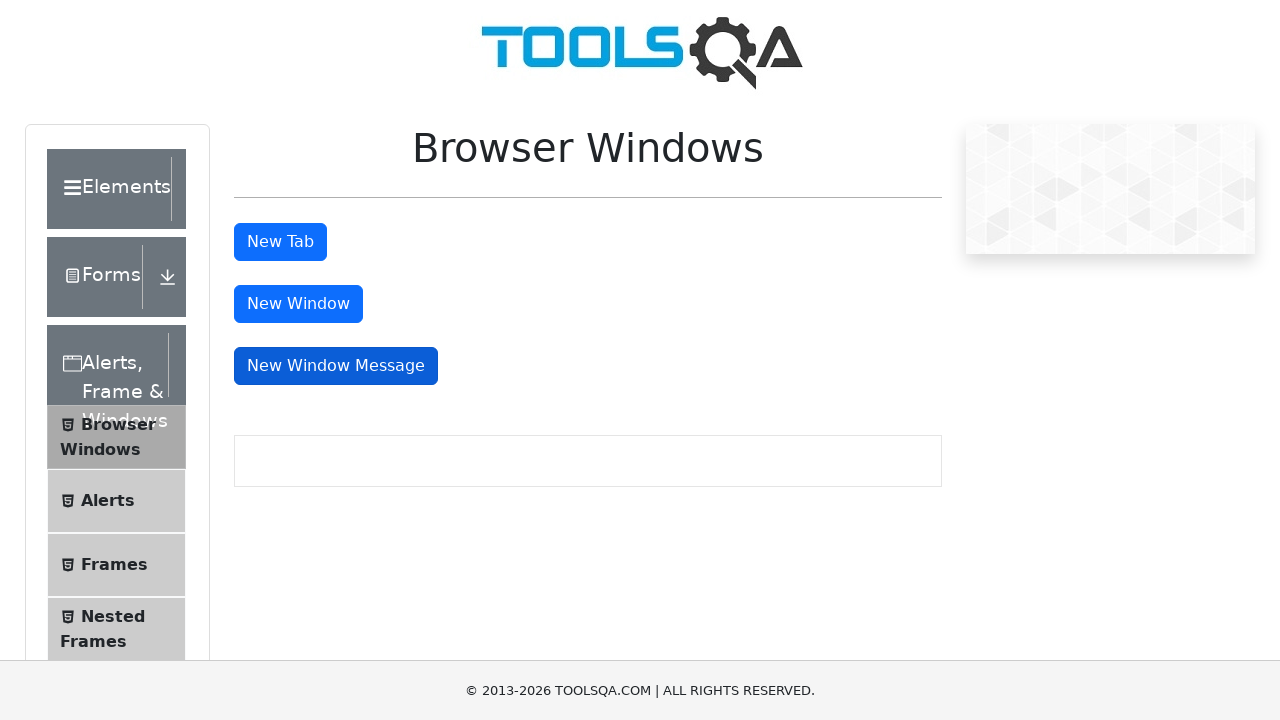

Retrieved body text from new window: Knowledge increases by sharing but not by saving. ...
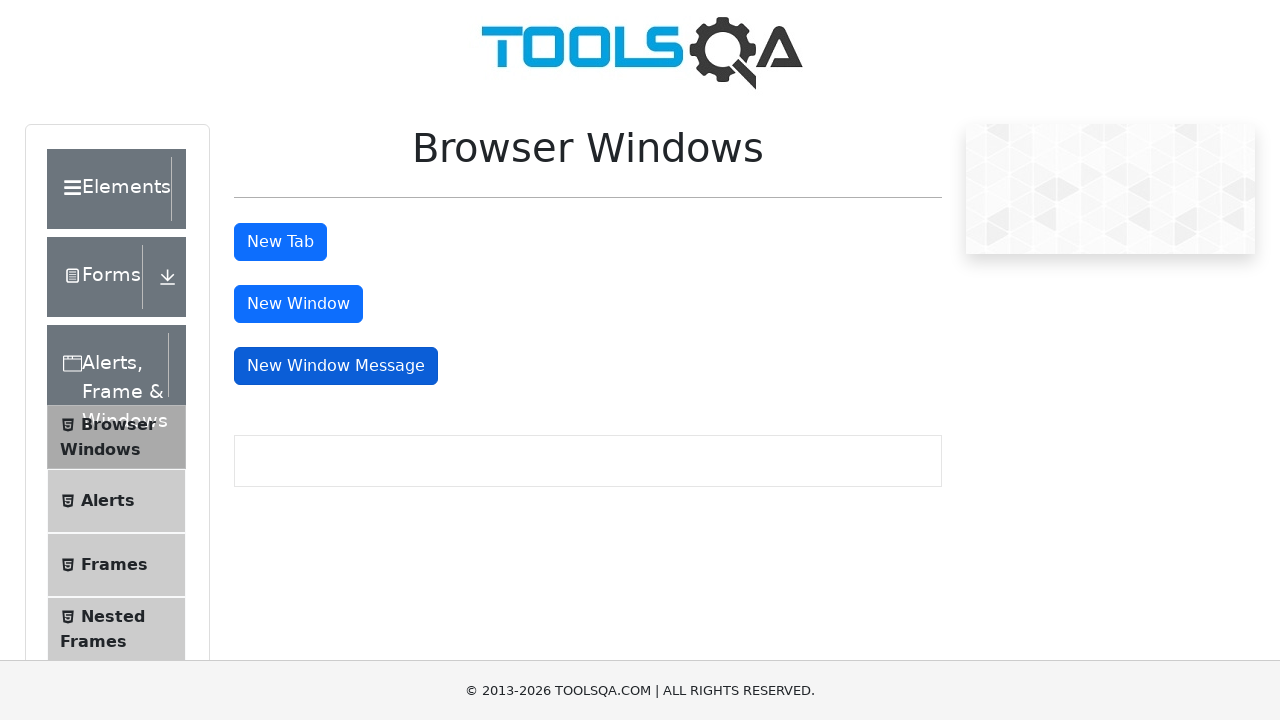

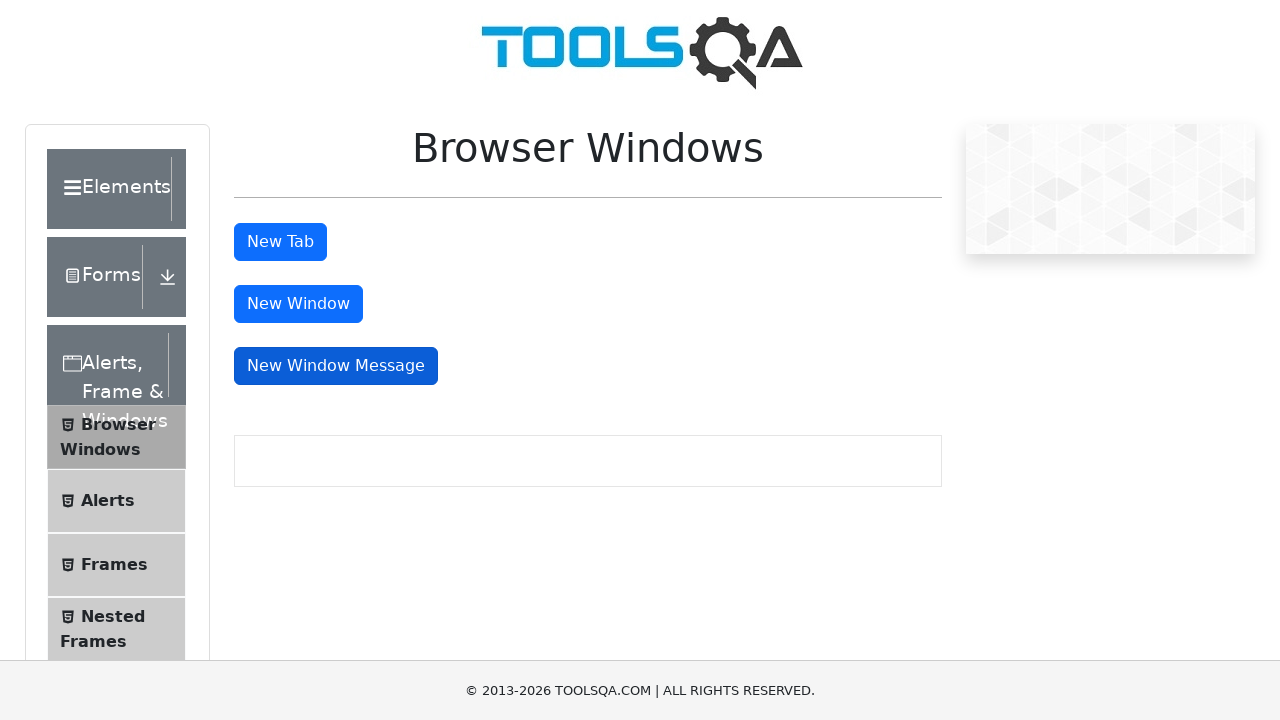